Tests iframe switching functionality by navigating to a practice page, switching to an embedded iframe, clicking a login button within the iframe, and then switching back to the main content.

Starting URL: https://ineuron-courses.vercel.app/practise

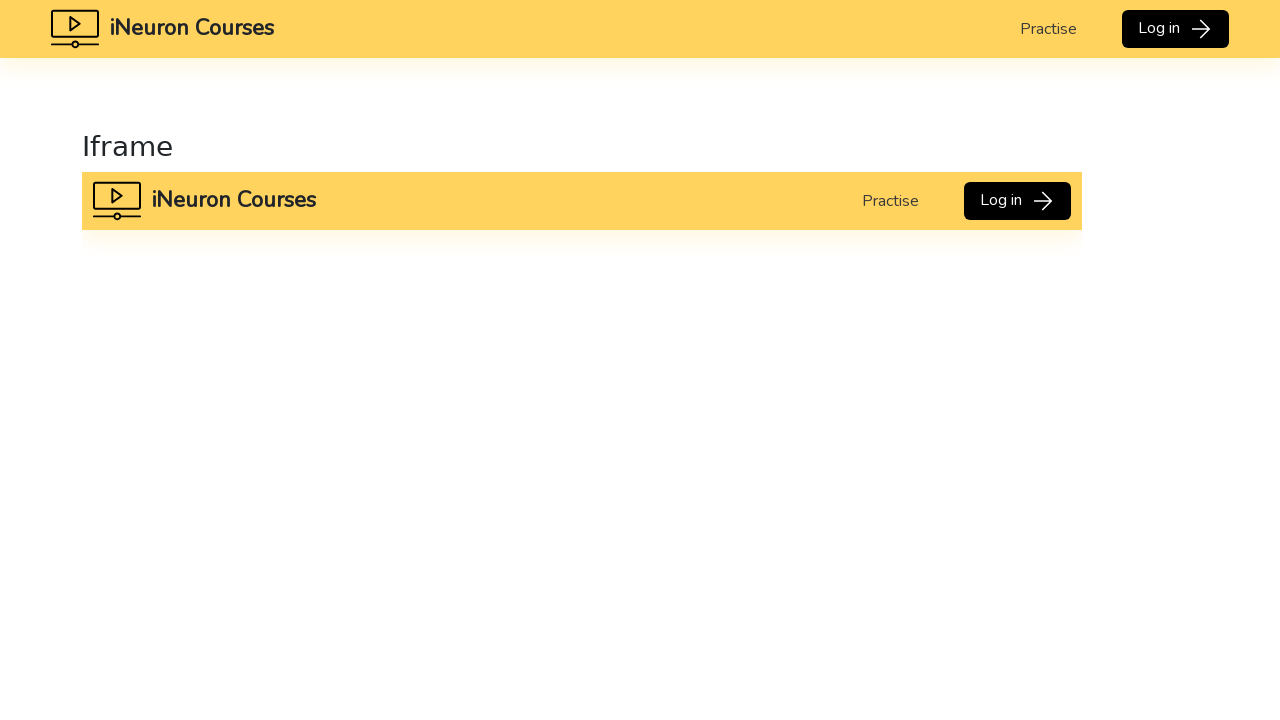

Waited 3 seconds for page to load
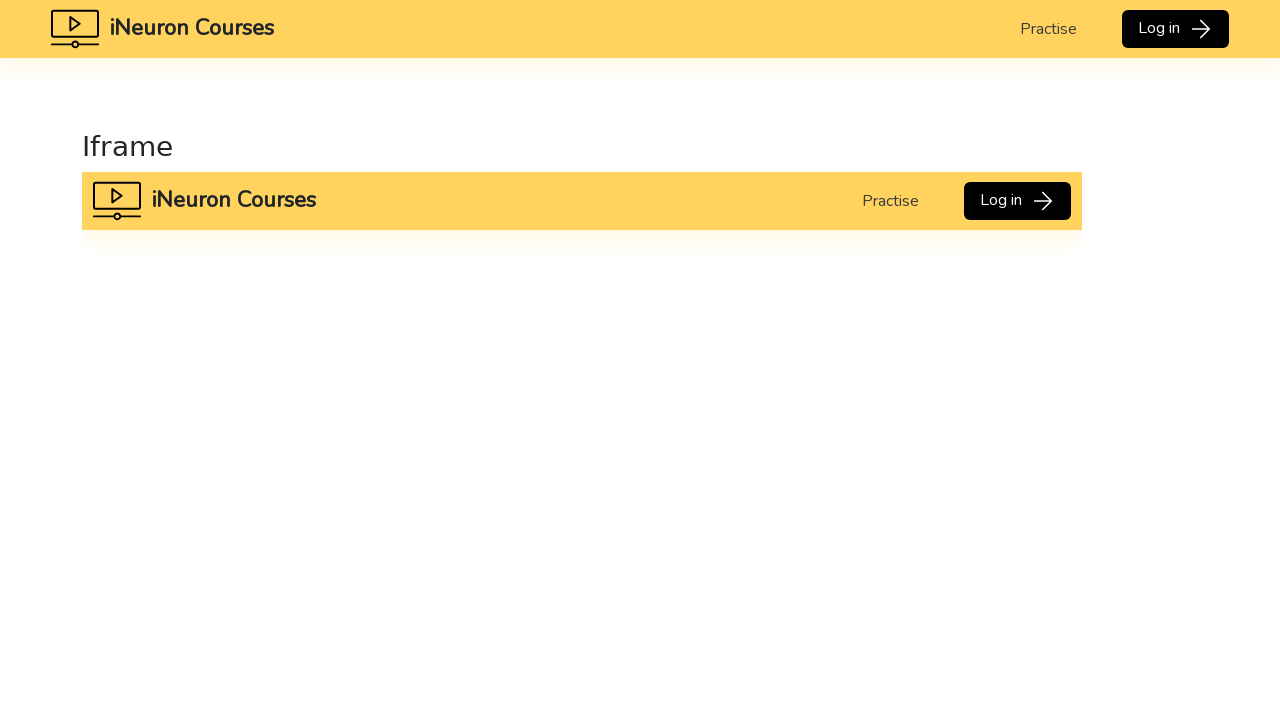

Located iframe element with src containing 'ineuron'
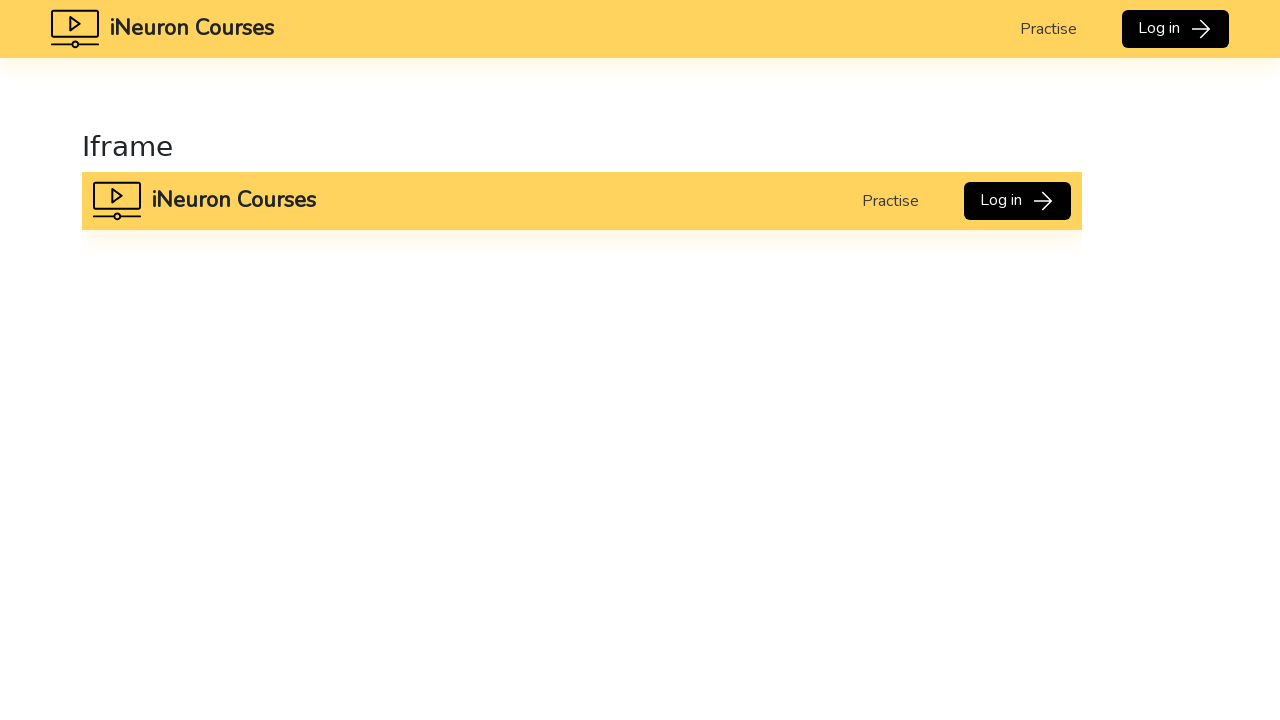

Clicked 'Log in' button inside the iframe at (1017, 200) on iframe[src*='ineuron'] >> internal:control=enter-frame >> button:has-text('Log i
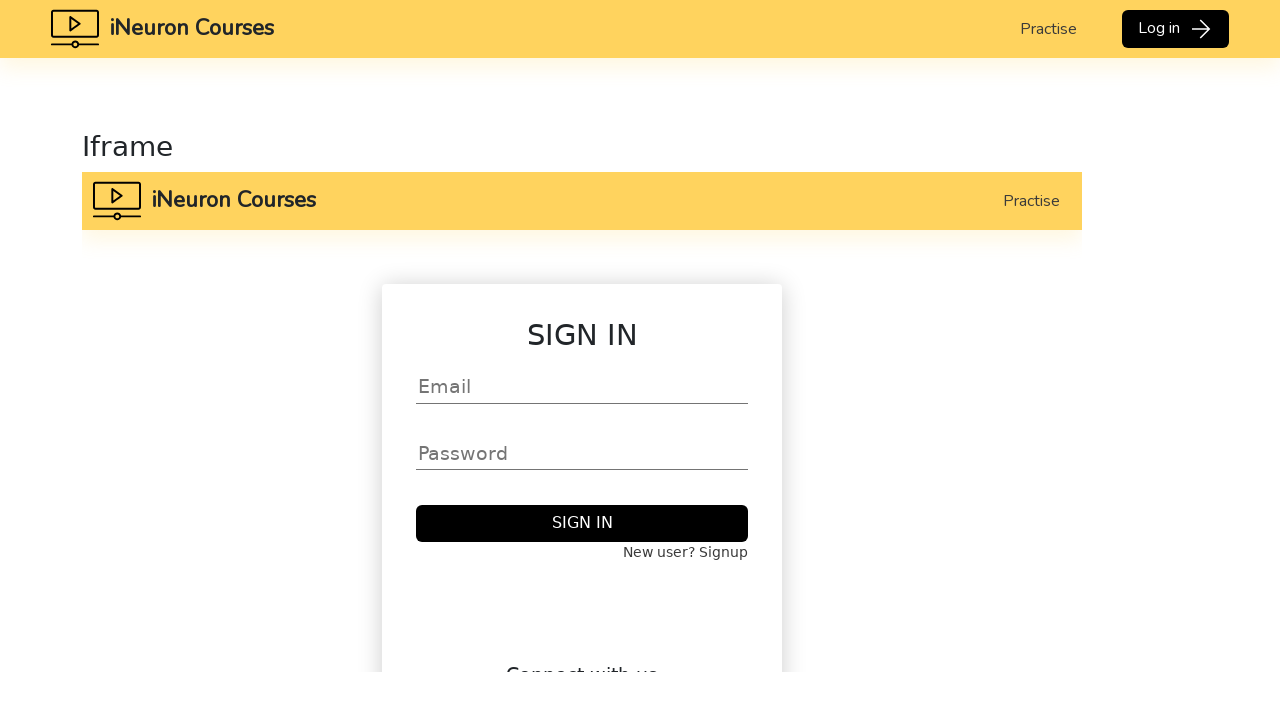

Switched back to main content (implicit via Playwright frame scoping)
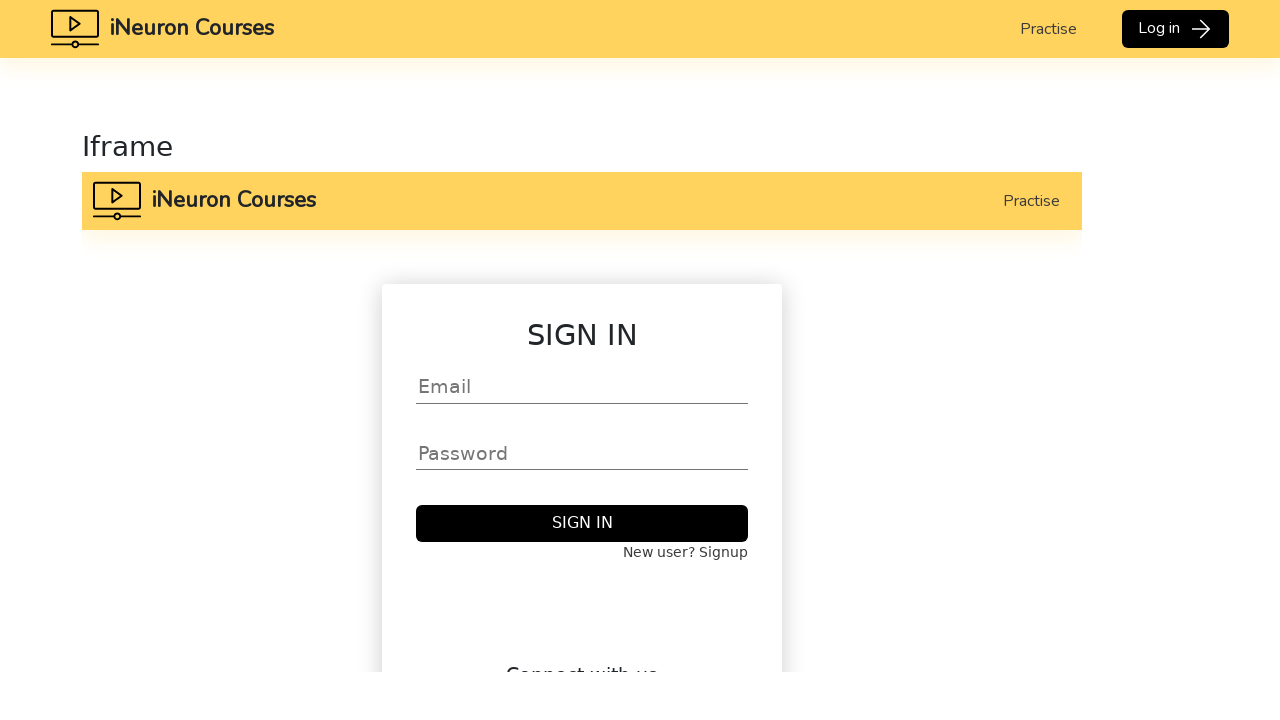

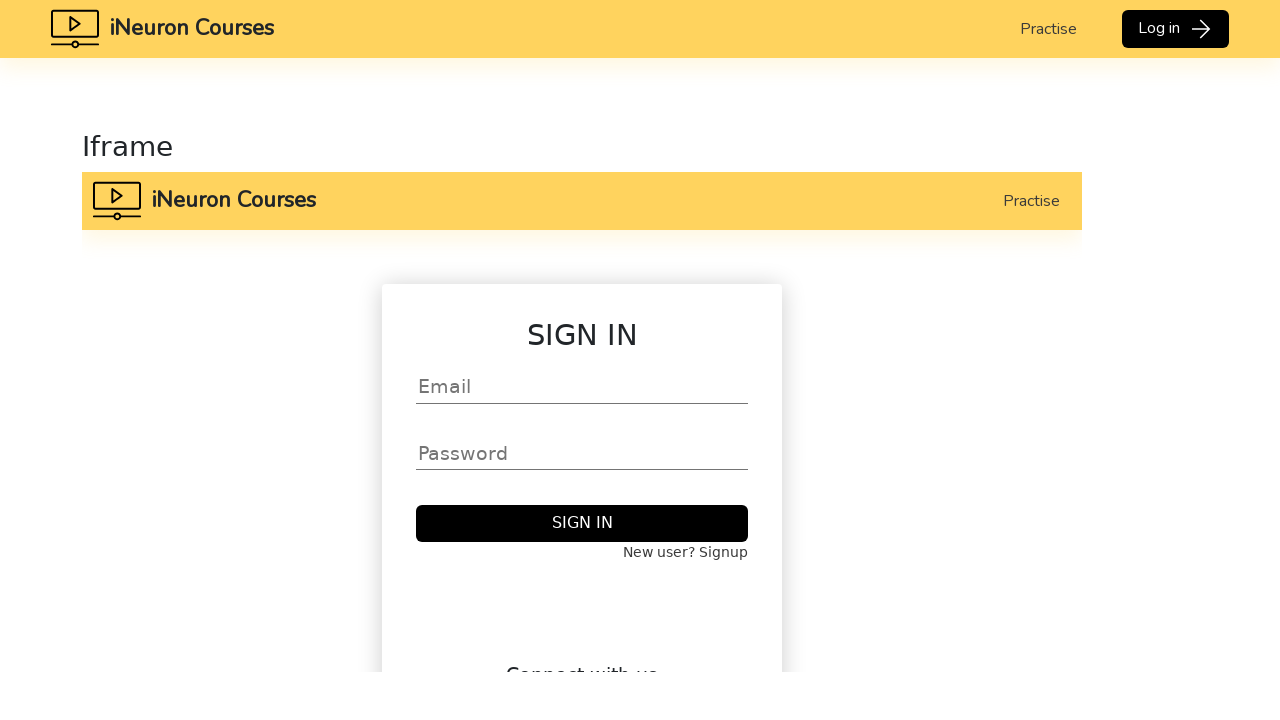